Tests the ParaBank registration form by filling out all required fields including personal information, address, and account credentials, then submitting the form

Starting URL: https://parabank.parasoft.com/parabank/register.htm

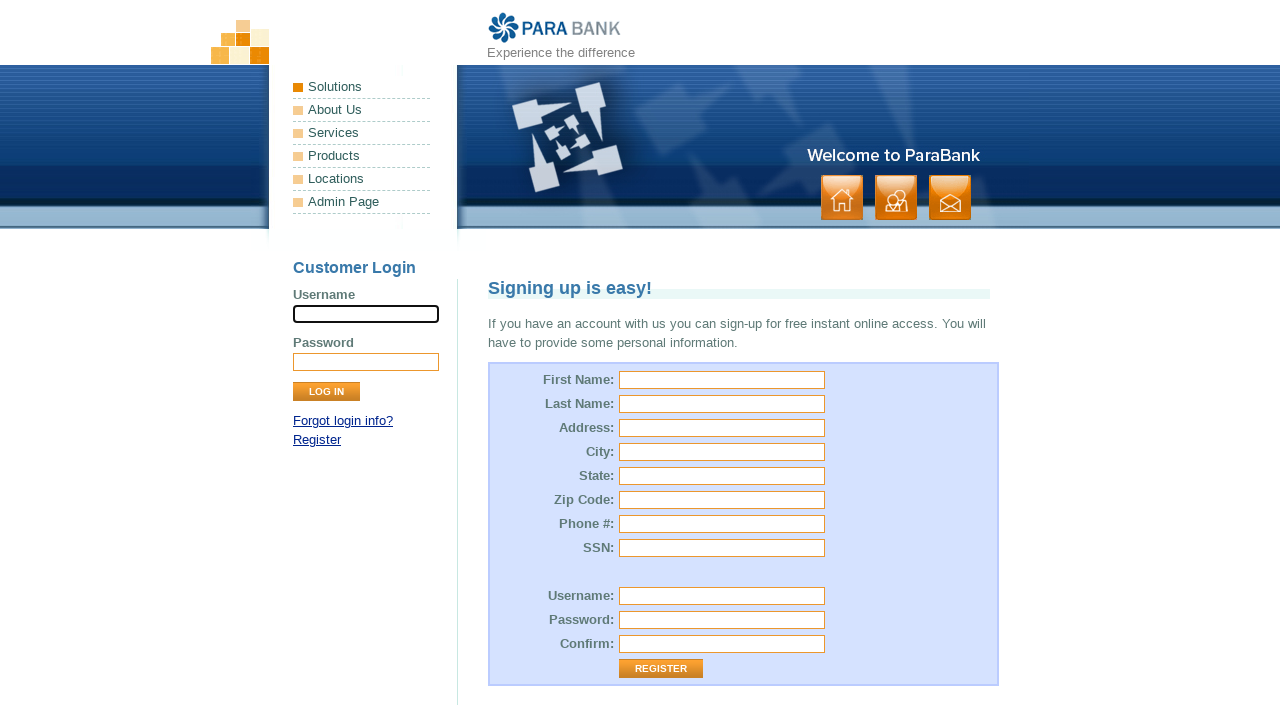

Filled first name field with 'John' on #customer\.firstName
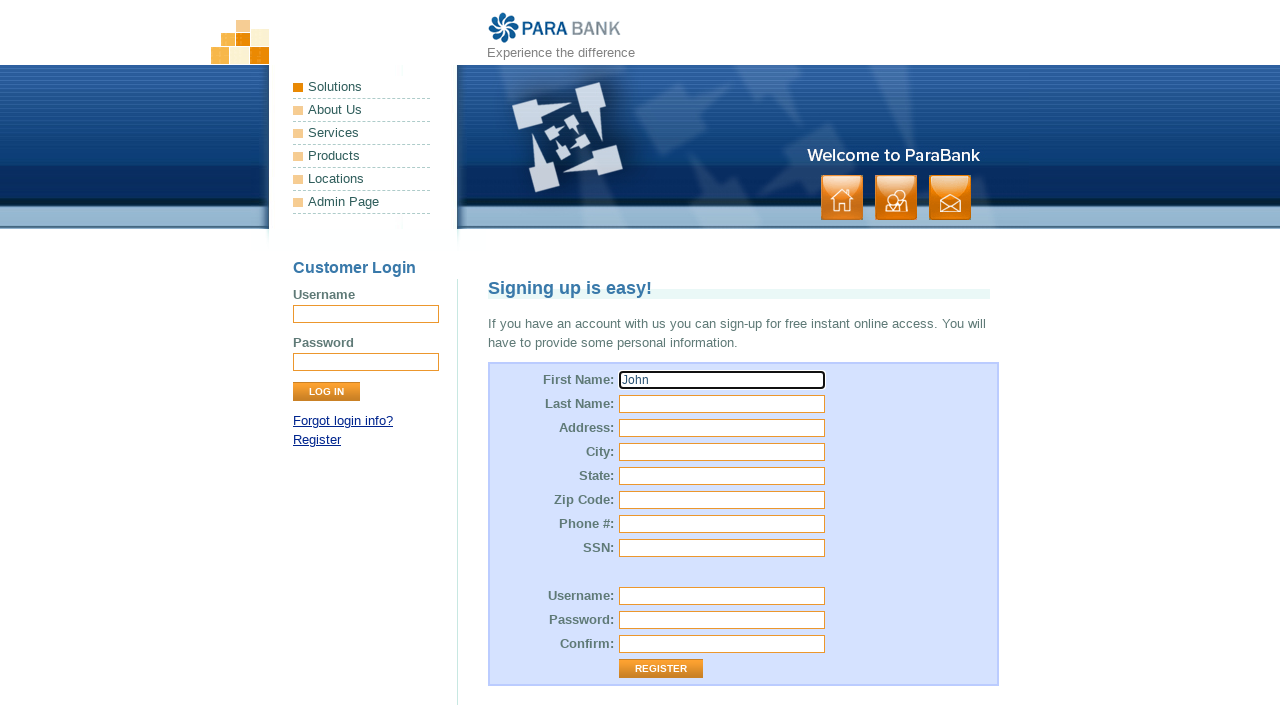

Filled last name field with 'Smith' on #customer\.lastName
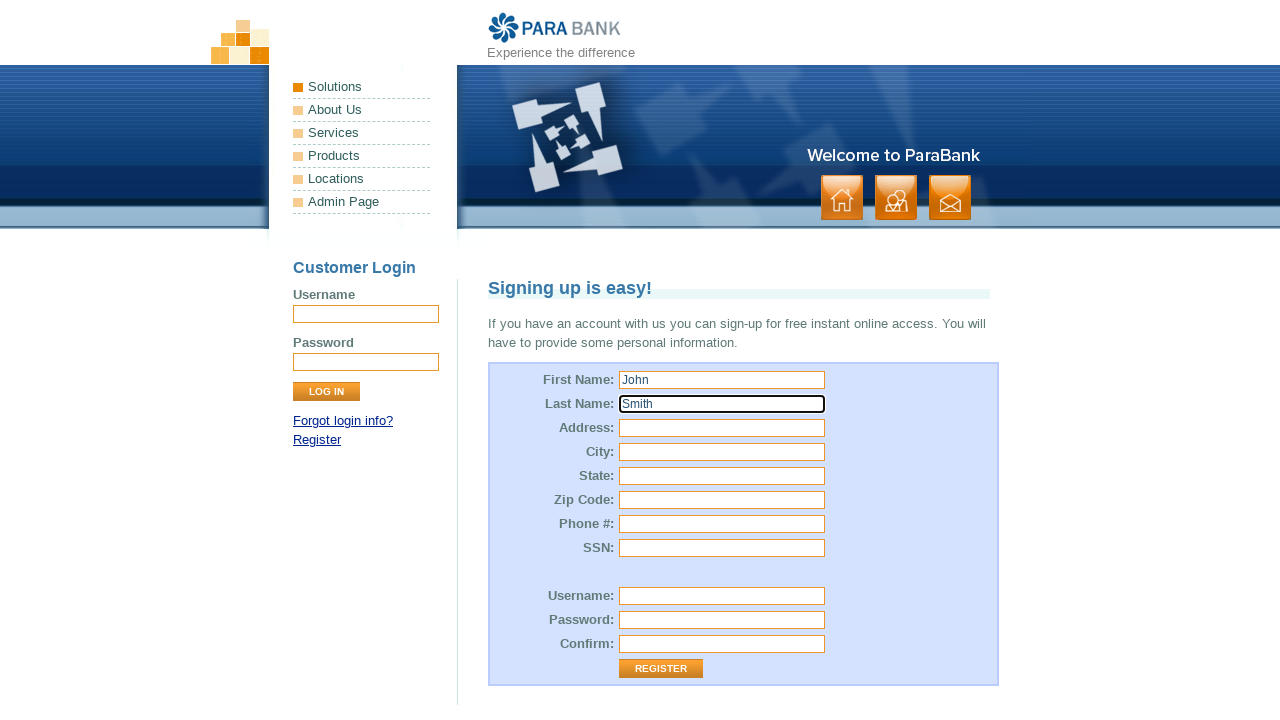

Filled street address field with '123 Main Street' on #customer\.address\.street
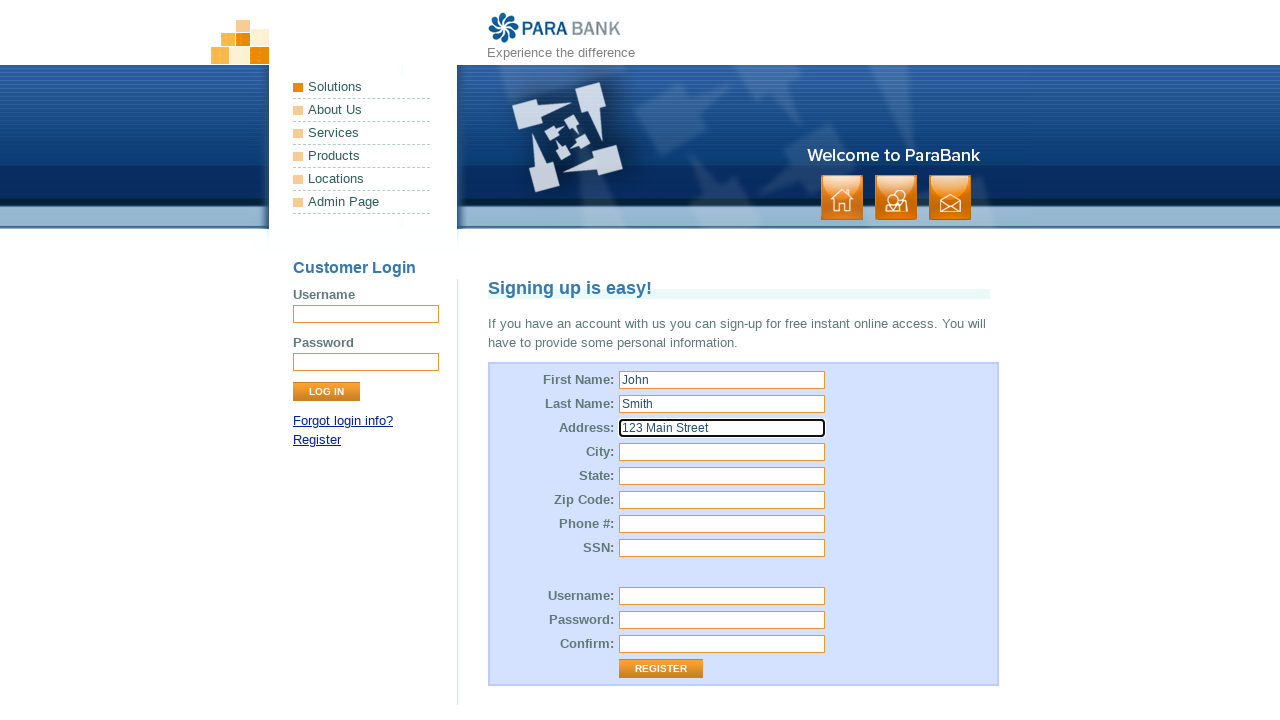

Filled city field with 'New York' on #customer\.address\.city
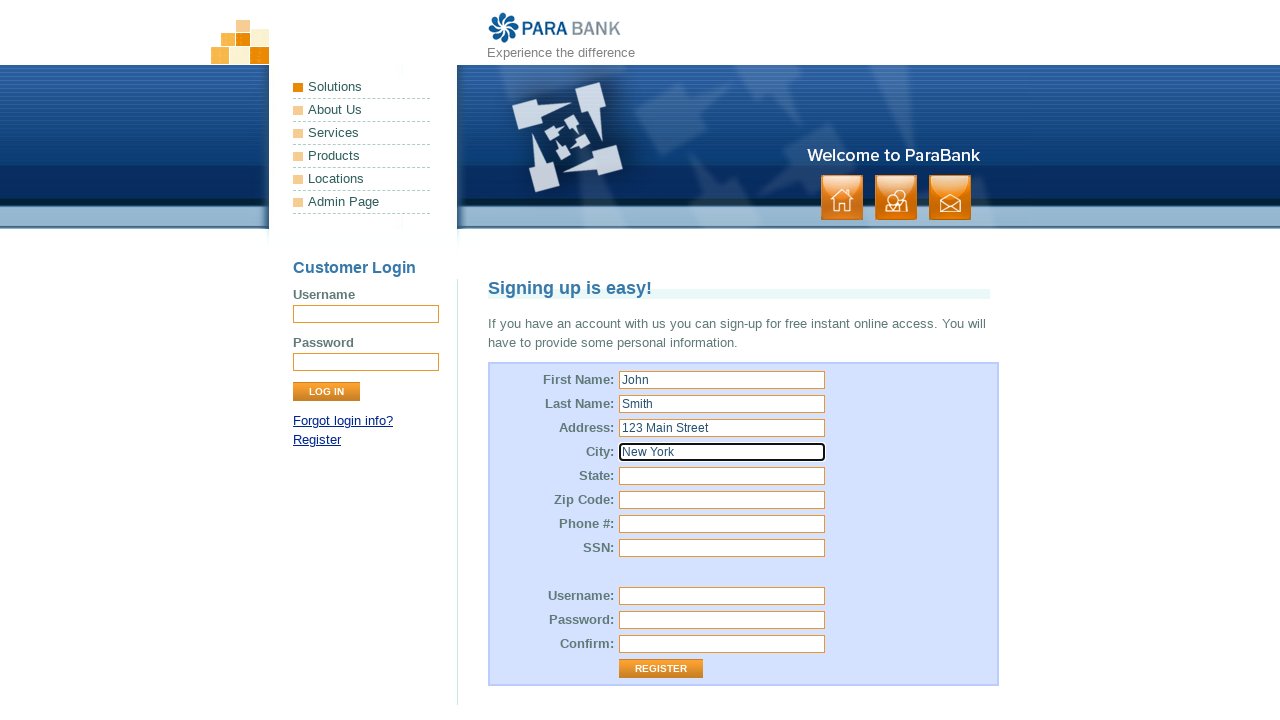

Filled state field with 'NY' on #customer\.address\.state
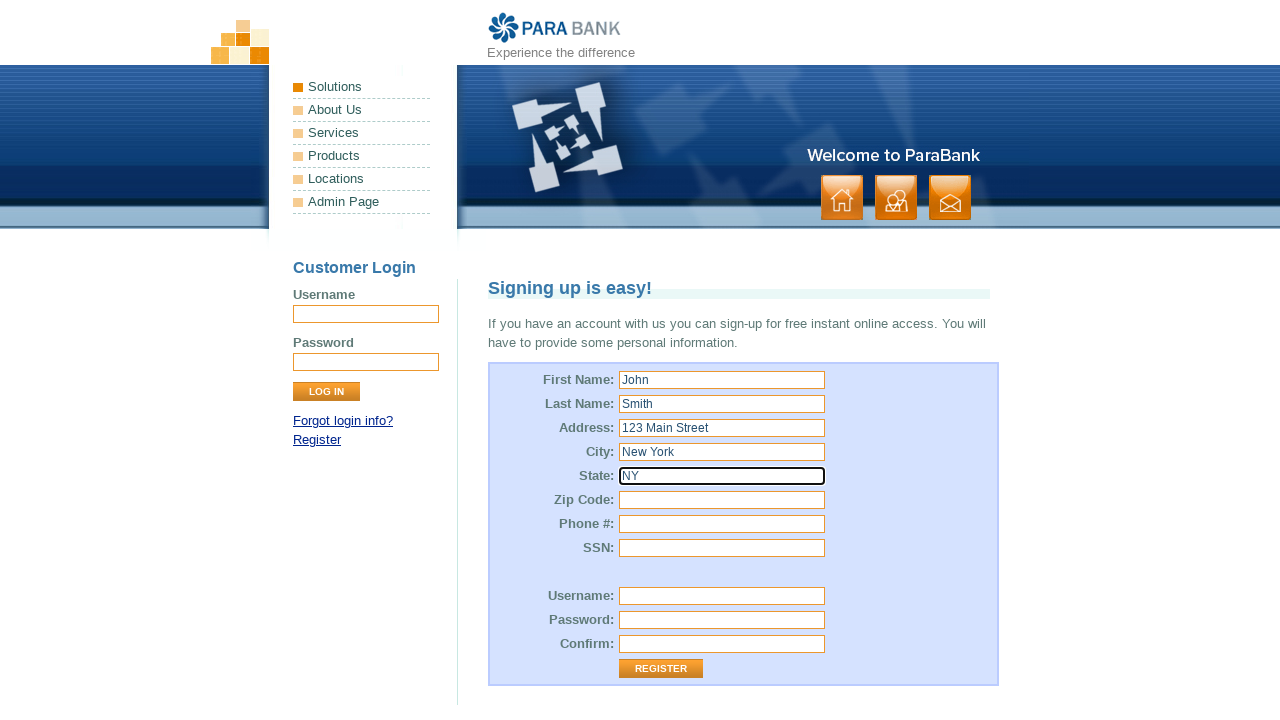

Filled zip code field with '10001' on #customer\.address\.zipCode
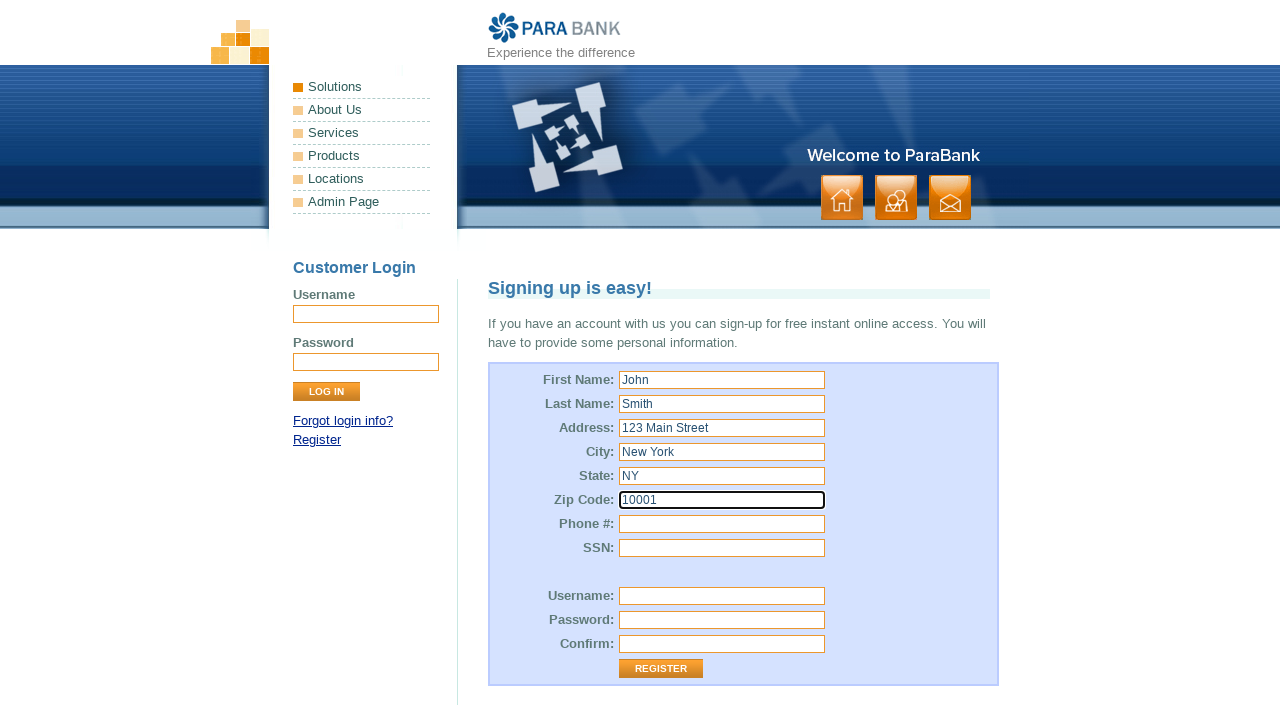

Filled phone number field with '555-123-4567' on #customer\.phoneNumber
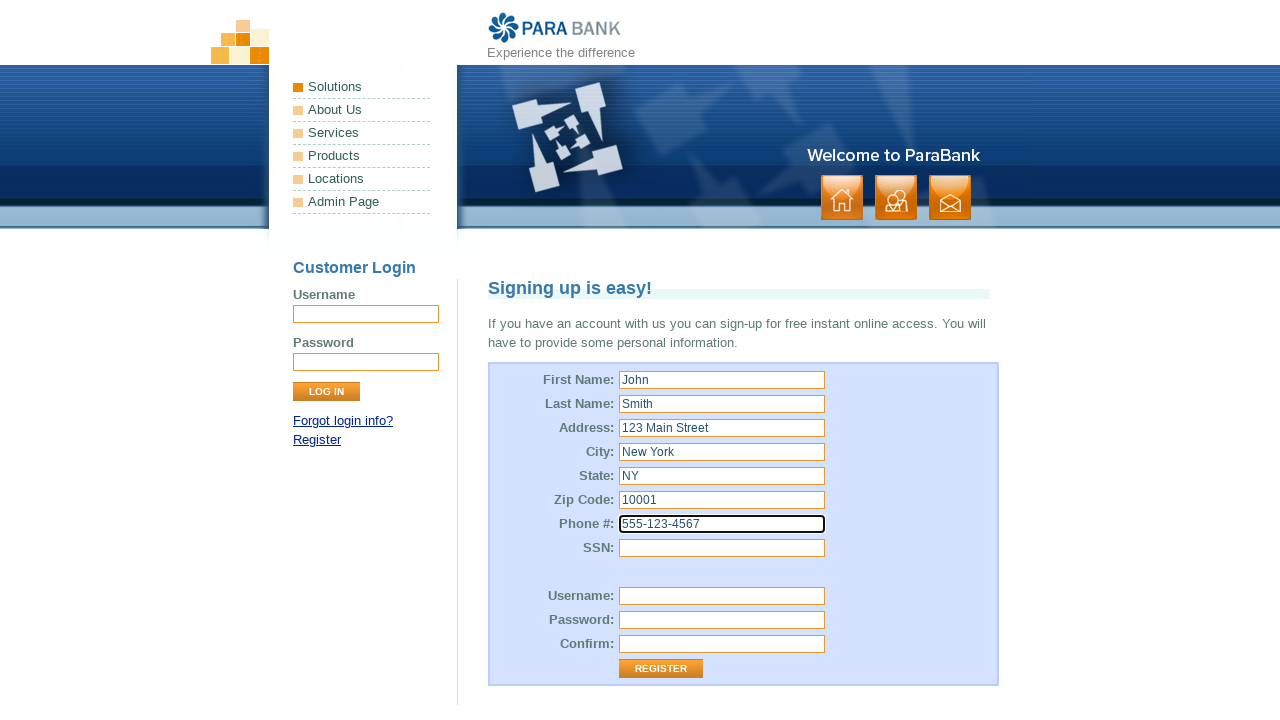

Filled SSN field with '123-45-6789' on #customer\.ssn
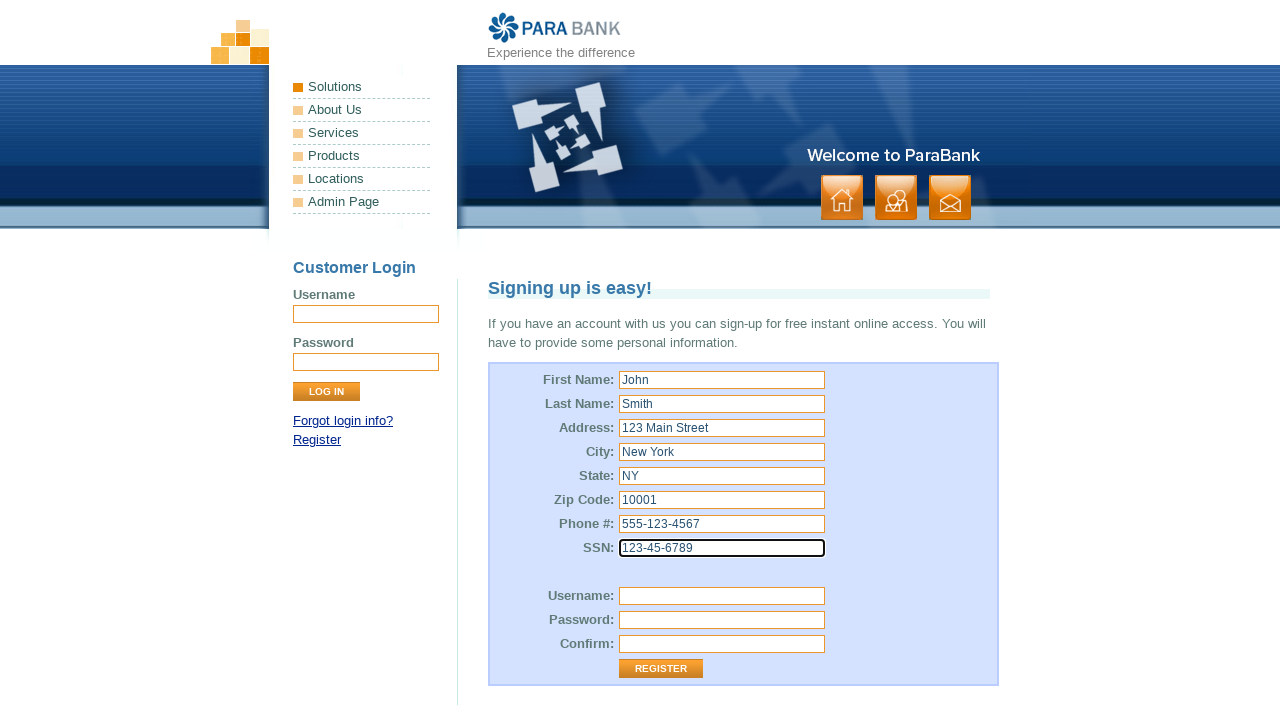

Filled username field with 'testuser2024' on #customer\.username
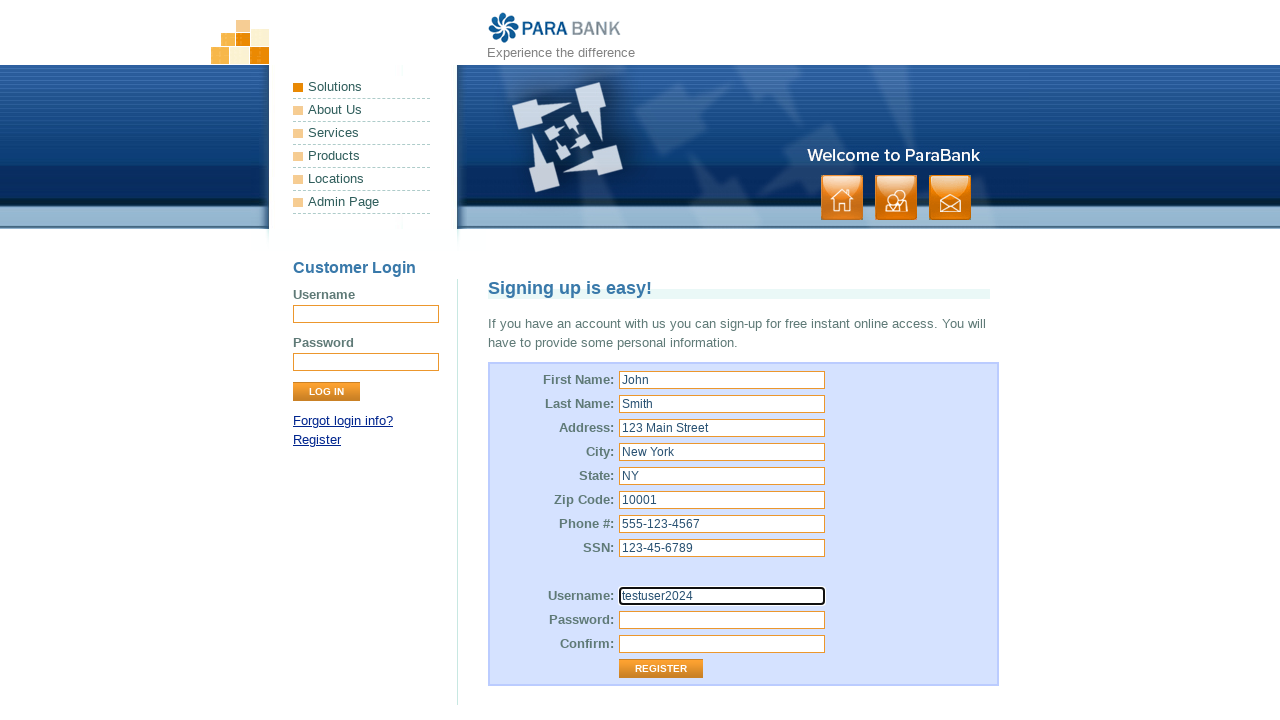

Filled password field with 'SecurePass123' on #customer\.password
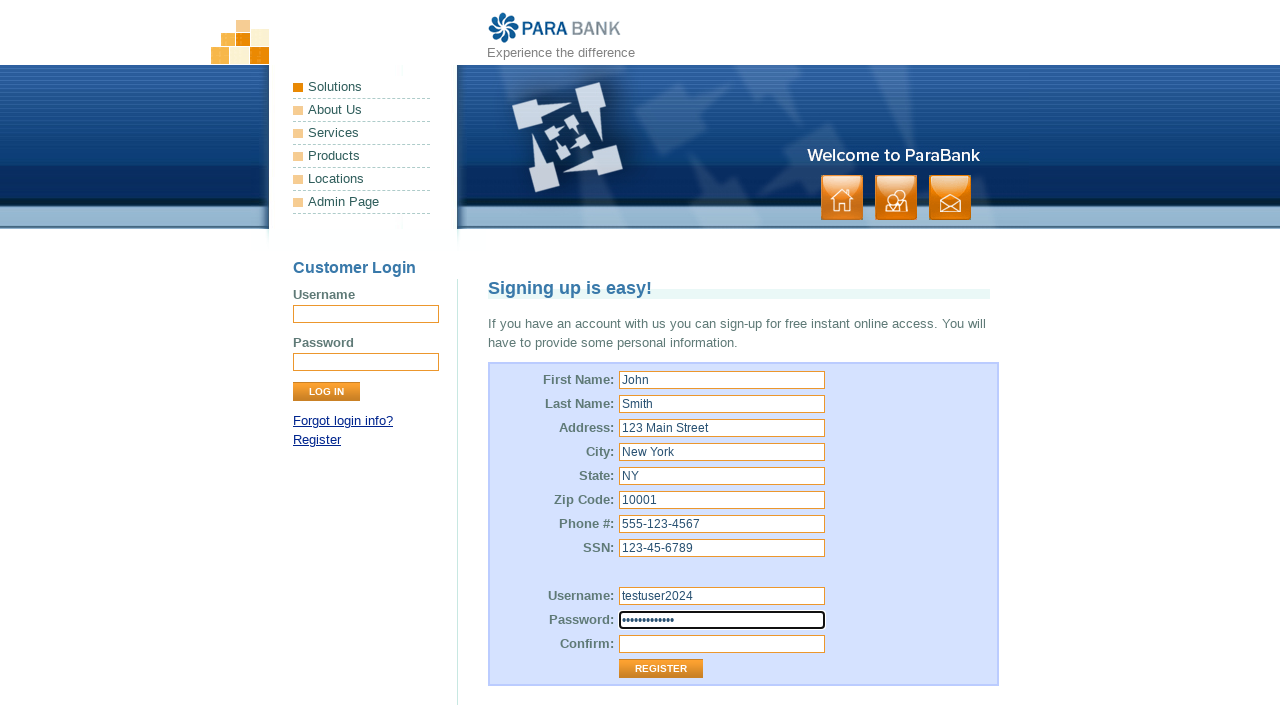

Filled confirm password field with 'SecurePass123' on #repeatedPassword
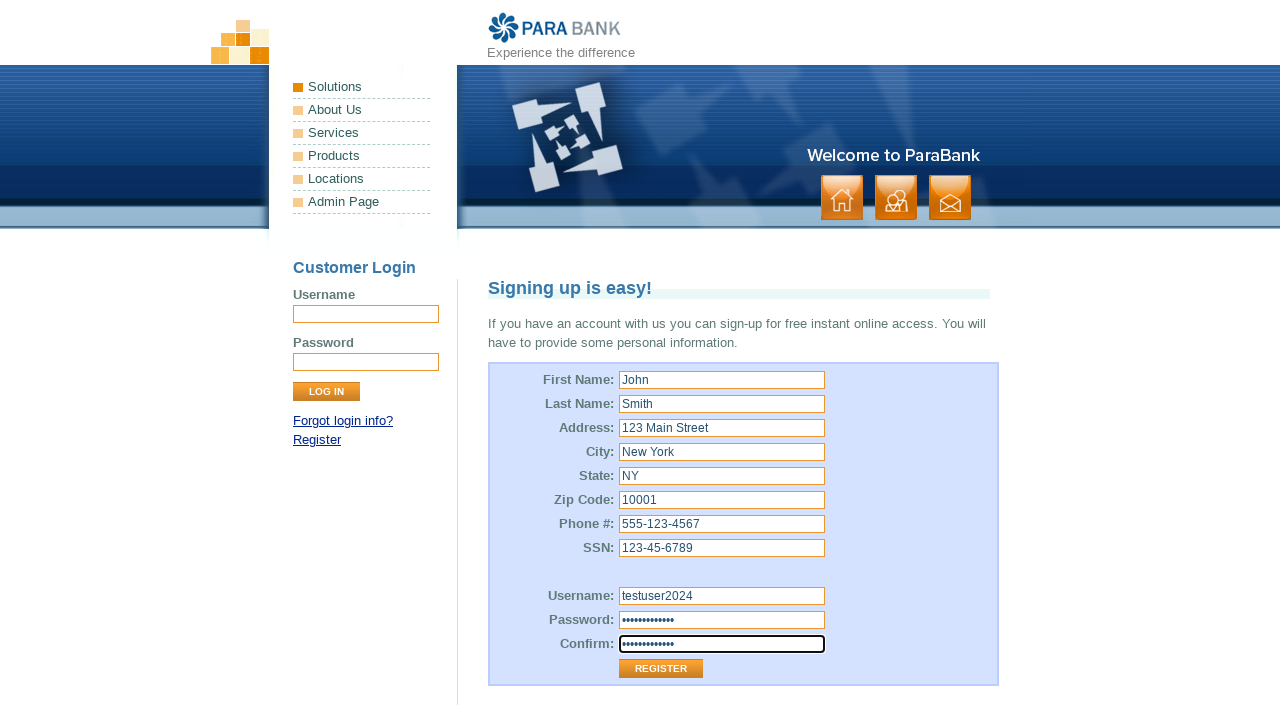

Clicked register button to submit the form at (896, 198) on .button
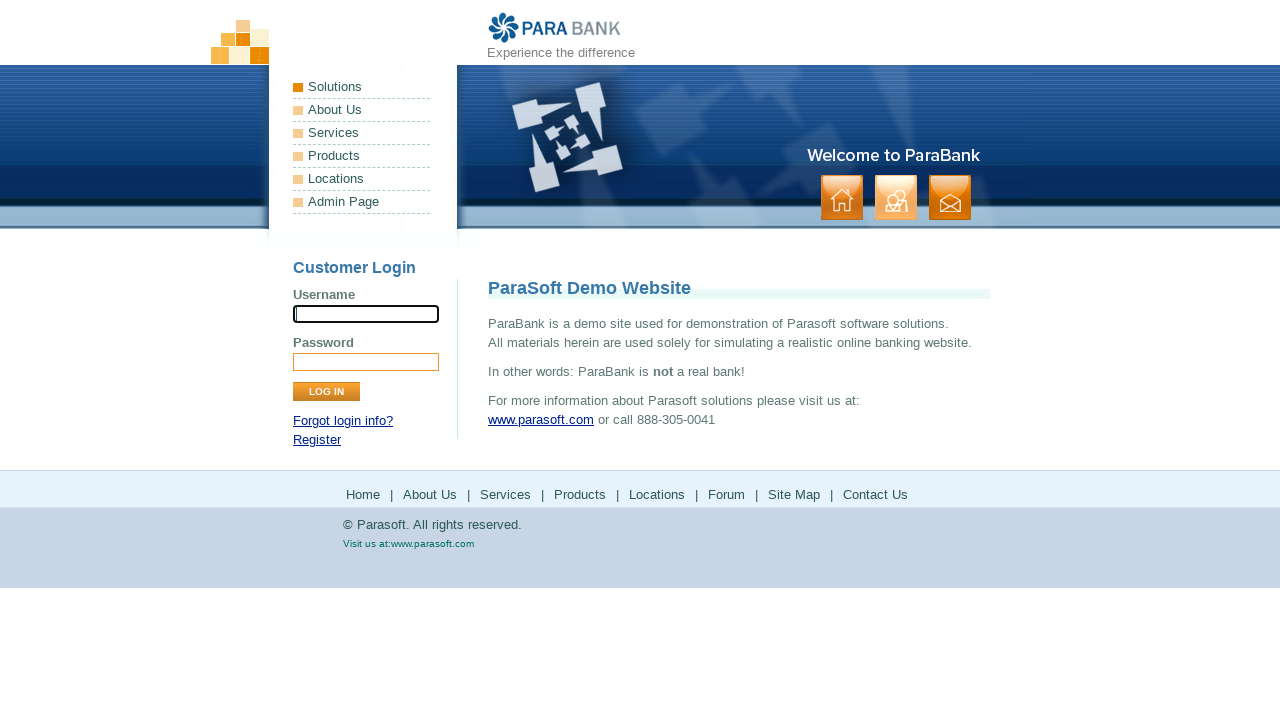

Waited for network idle state after form submission
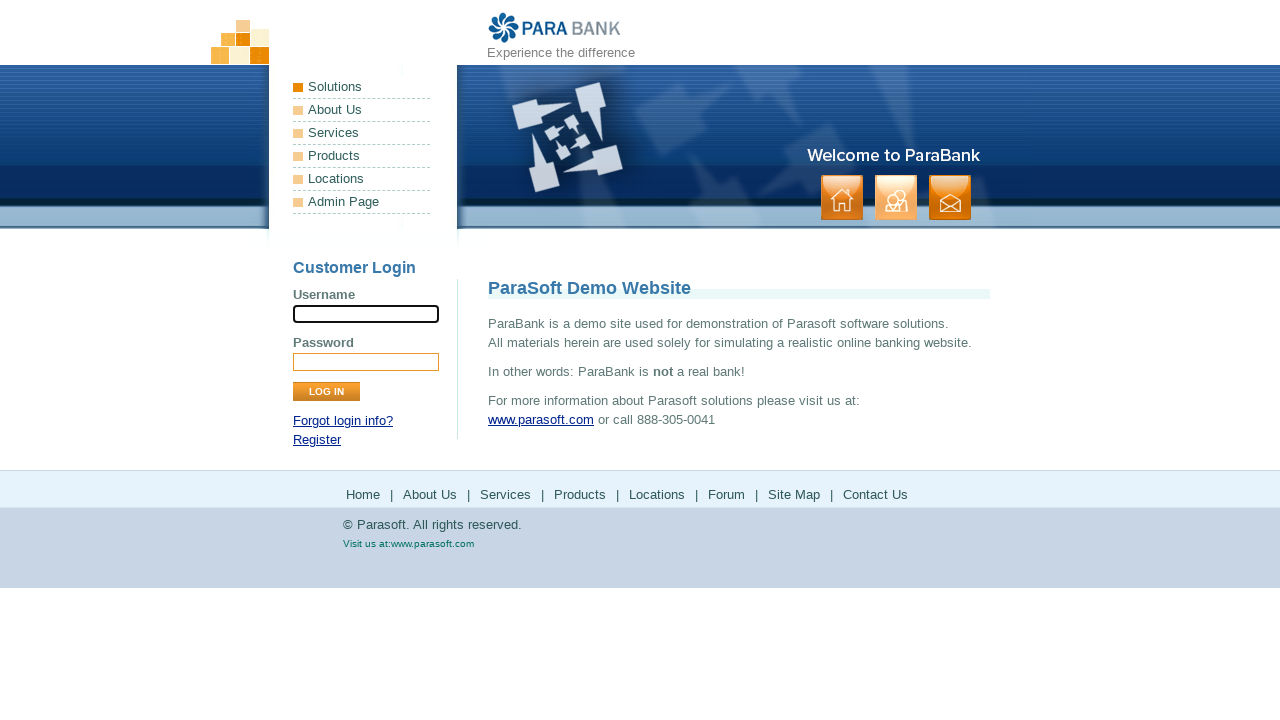

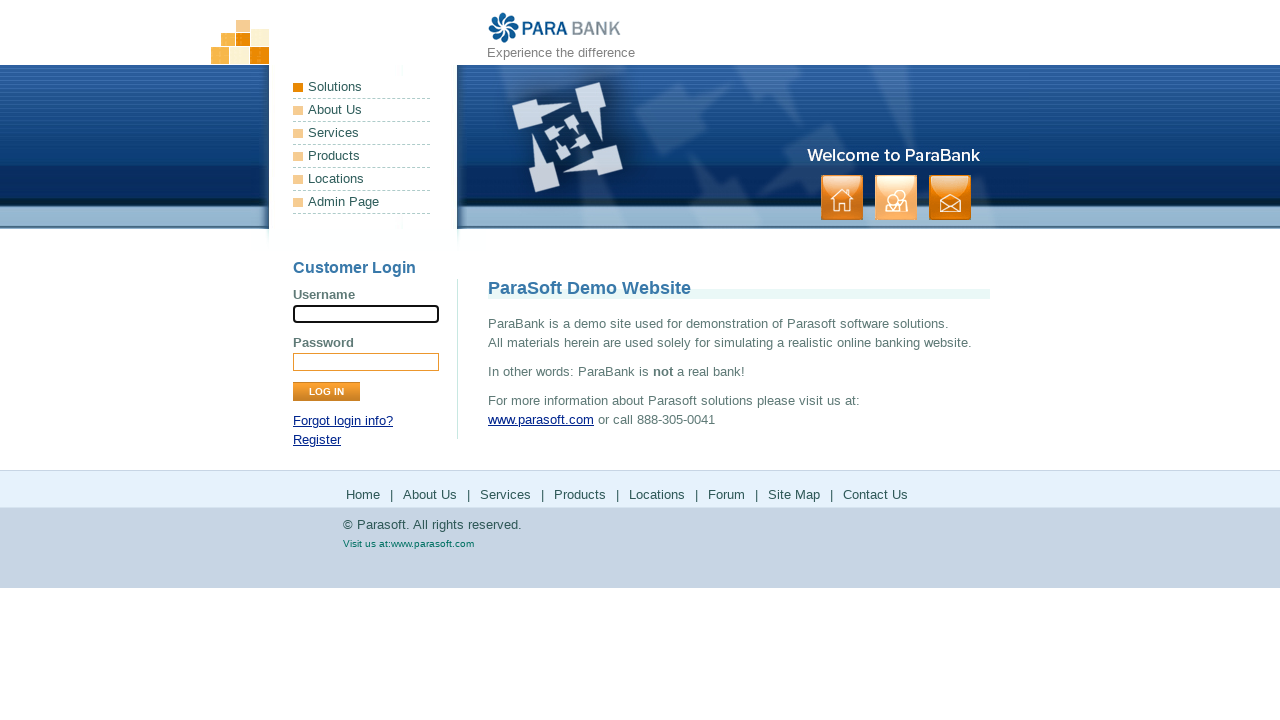